Navigates to the JDI testing framework documentation page and maximizes the browser window

Starting URL: https://epam.github.io/jdi/

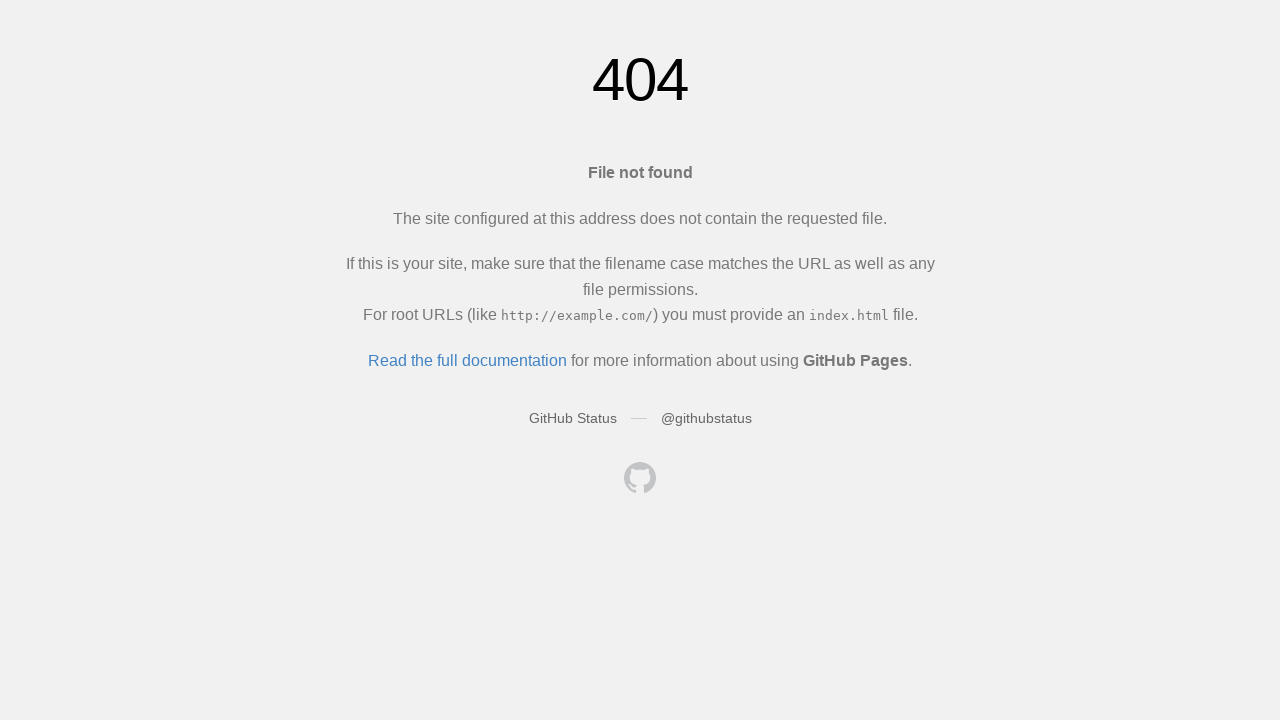

Navigated to JDI testing framework documentation page at https://epam.github.io/jdi/
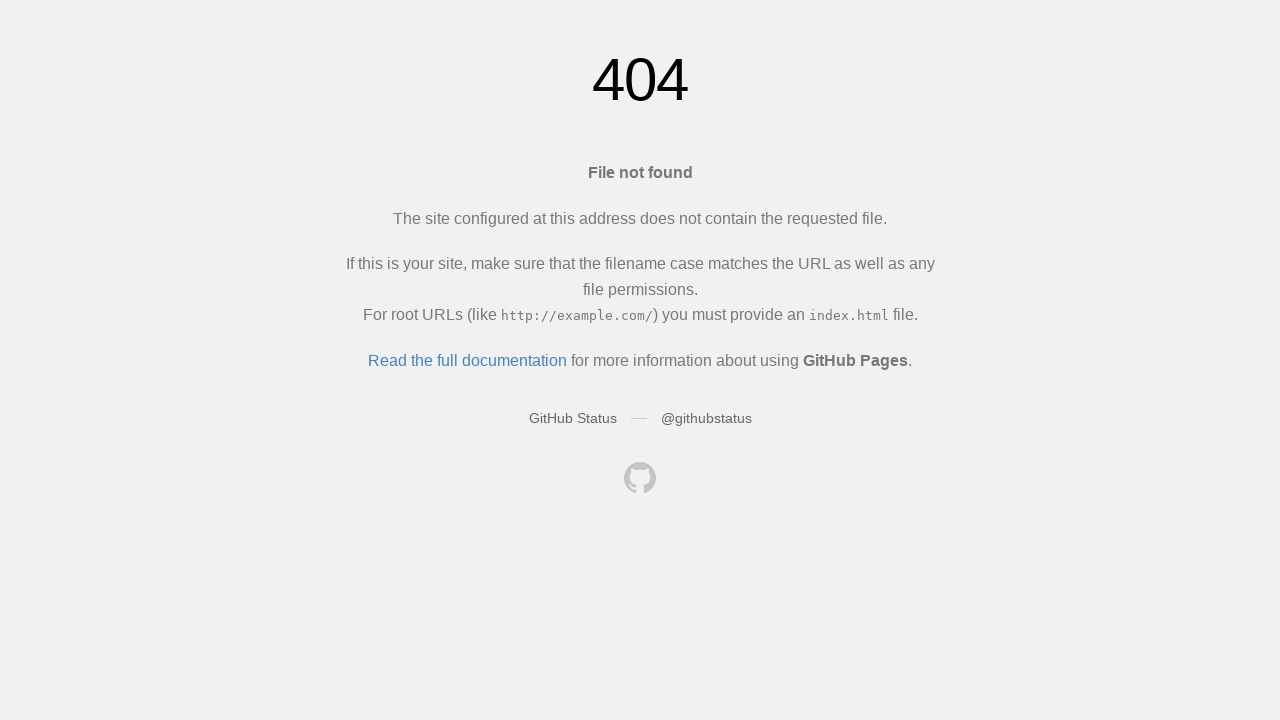

Maximized browser window to 1920x1080
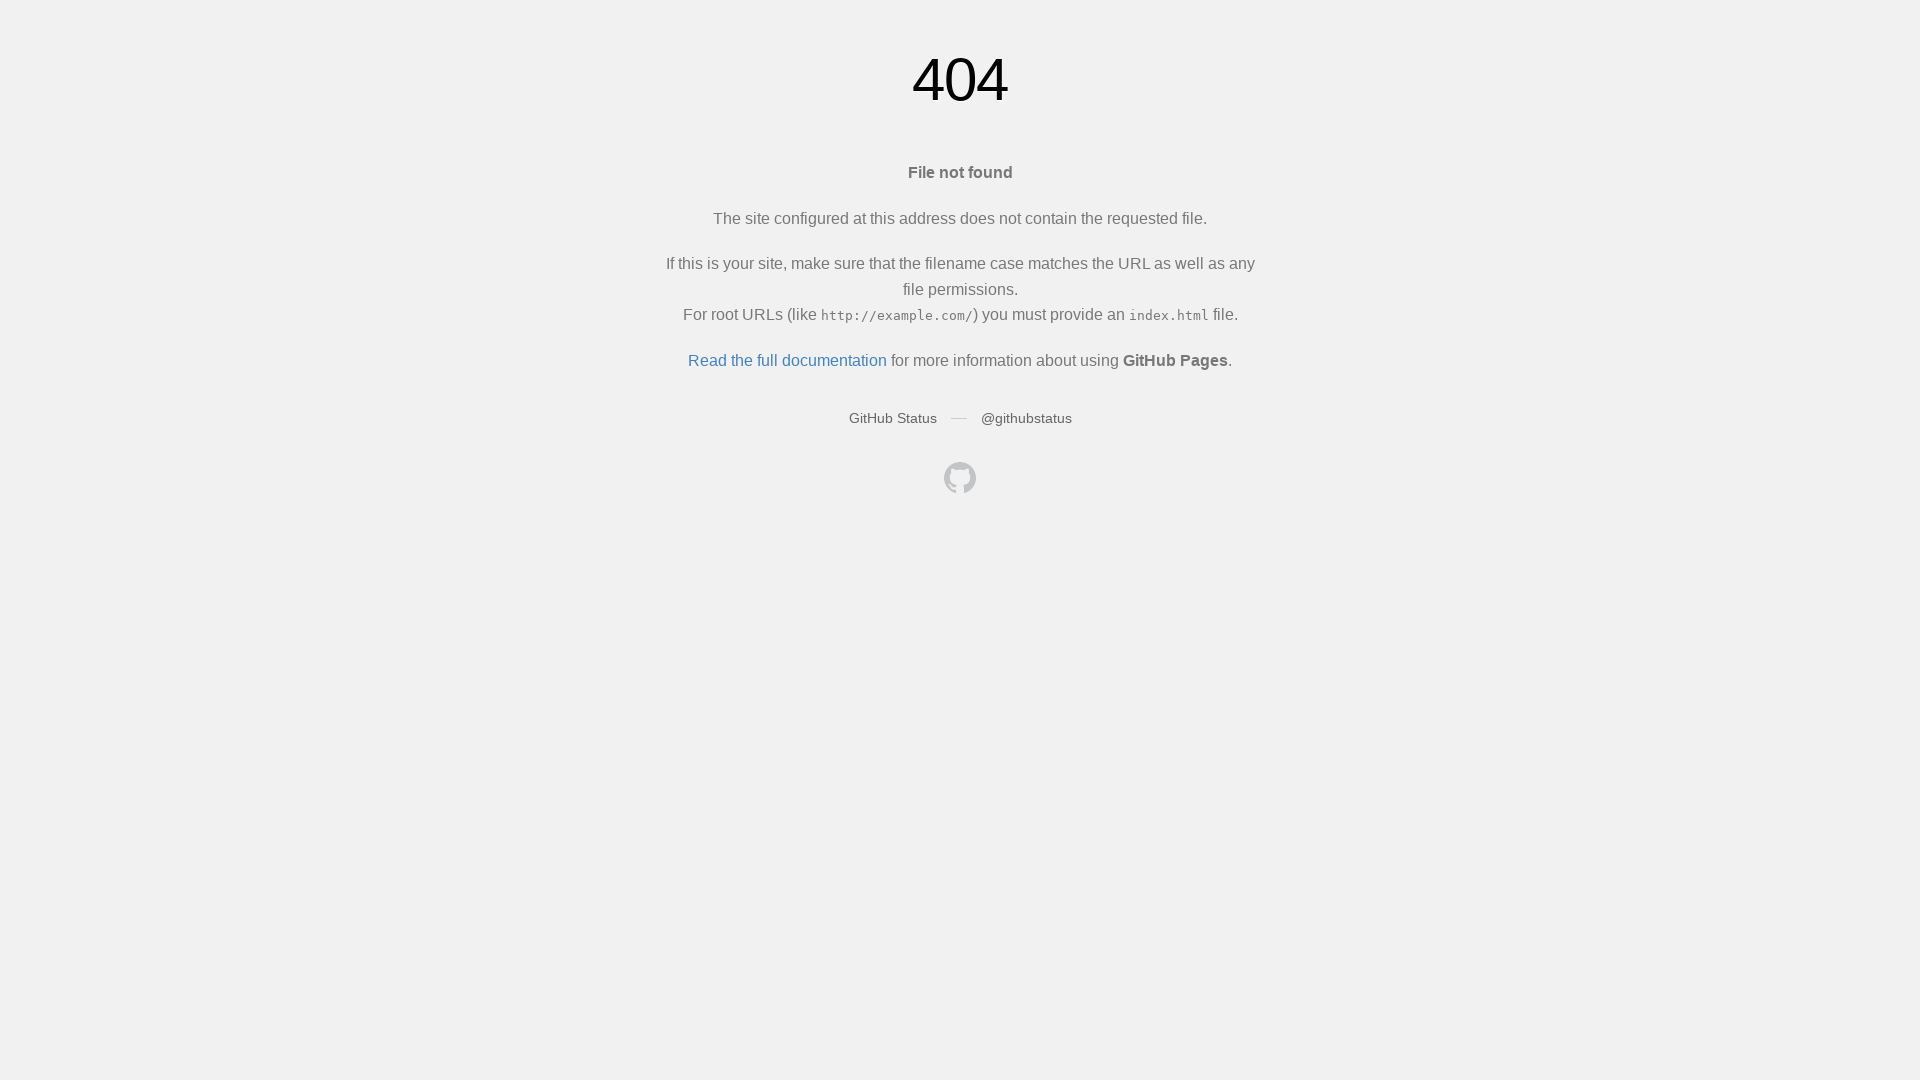

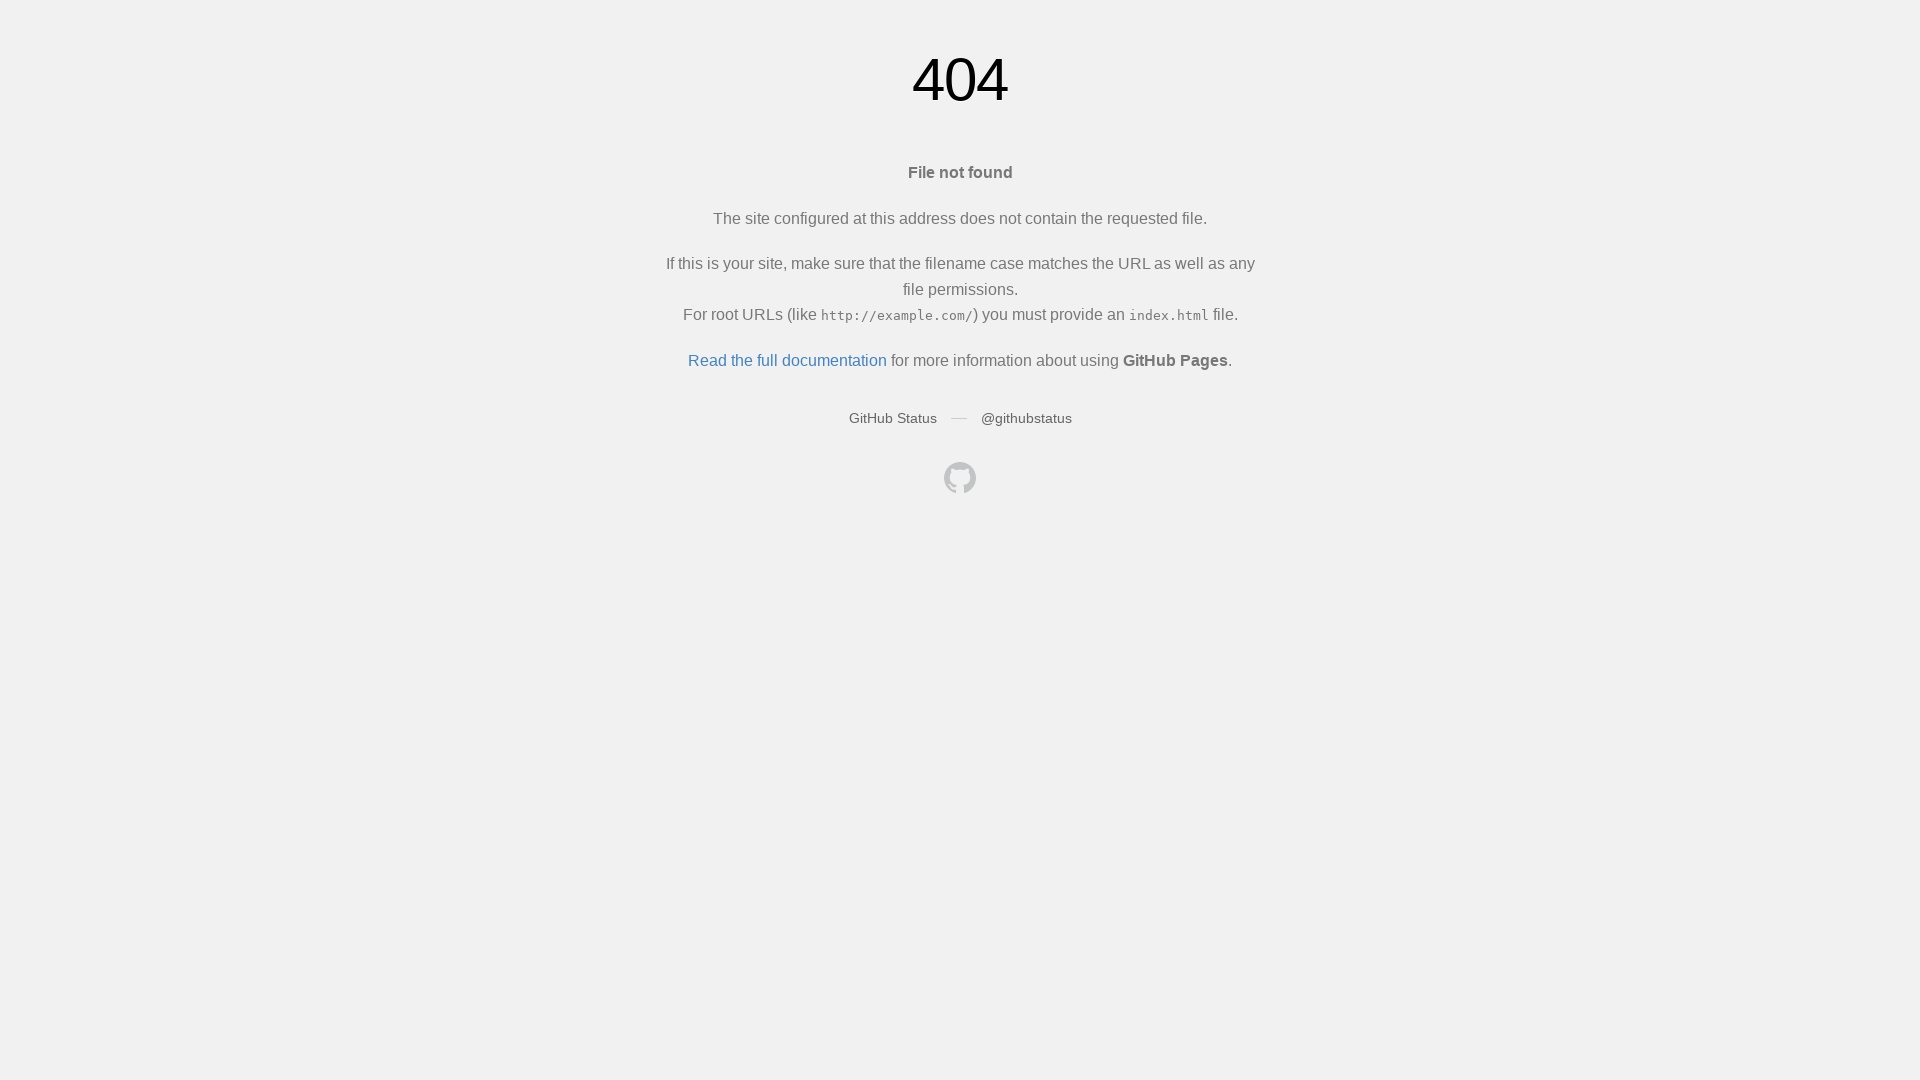